Tests that the Browse Languages page displays the correct table header row with Language, Author, Date, Comments, and Rate columns.

Starting URL: http://www.99-bottles-of-beer.net/

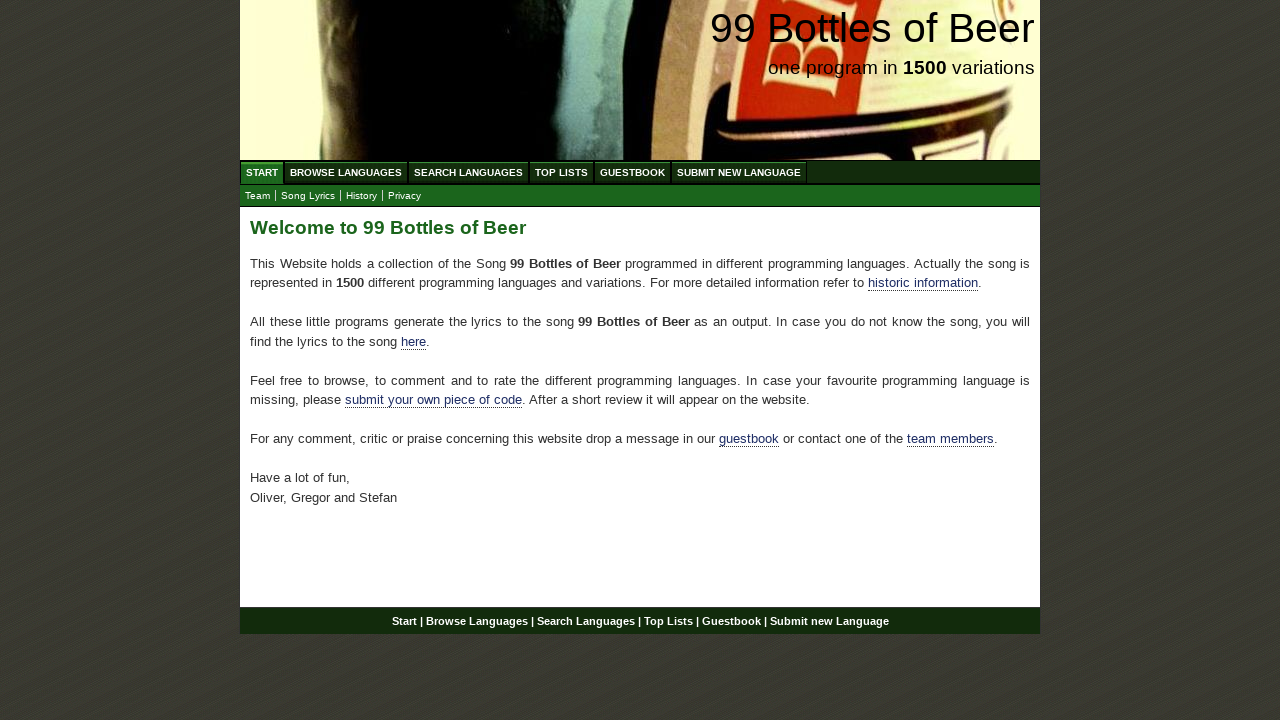

Clicked on Browse Languages link at (346, 172) on a[href='/abc.html']
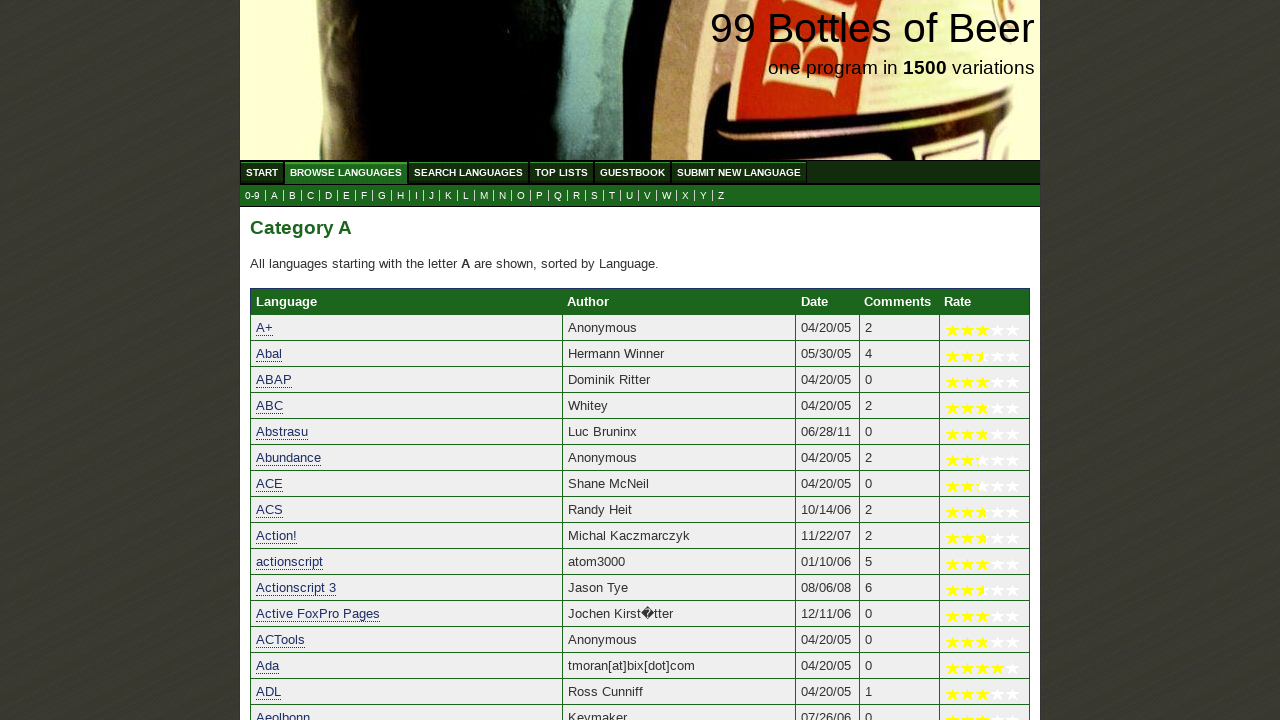

Table header row is now visible
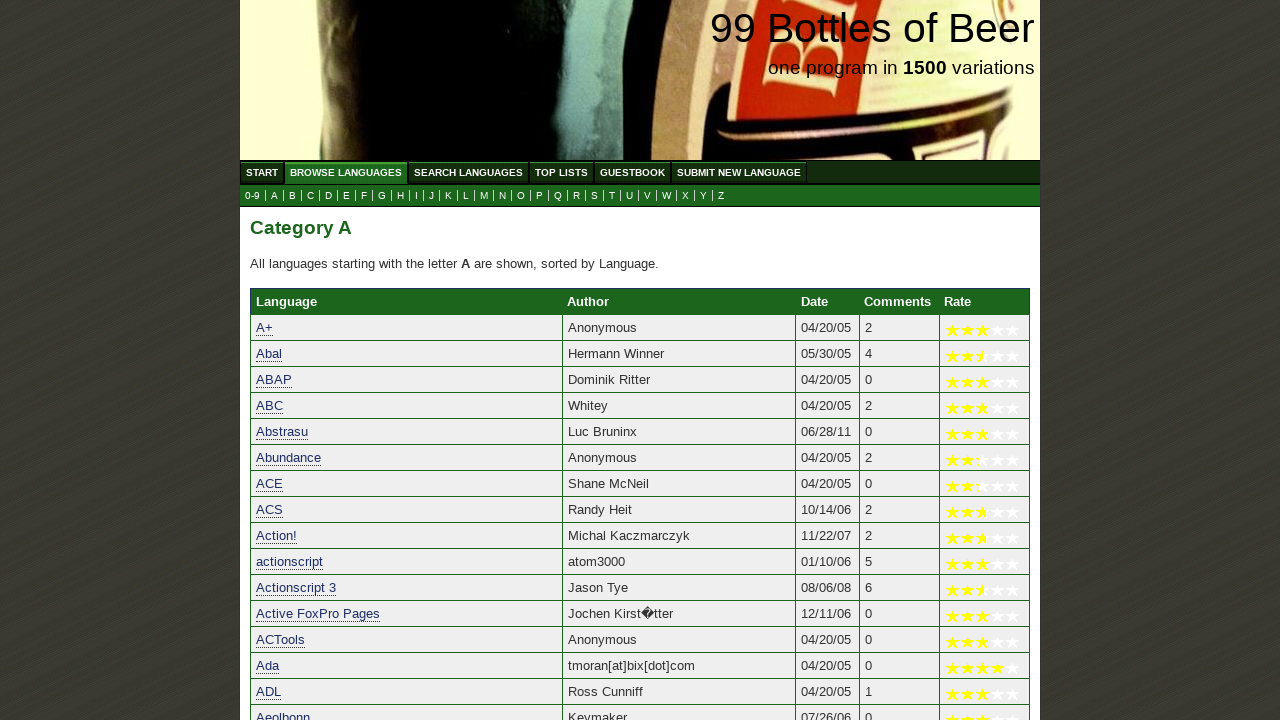

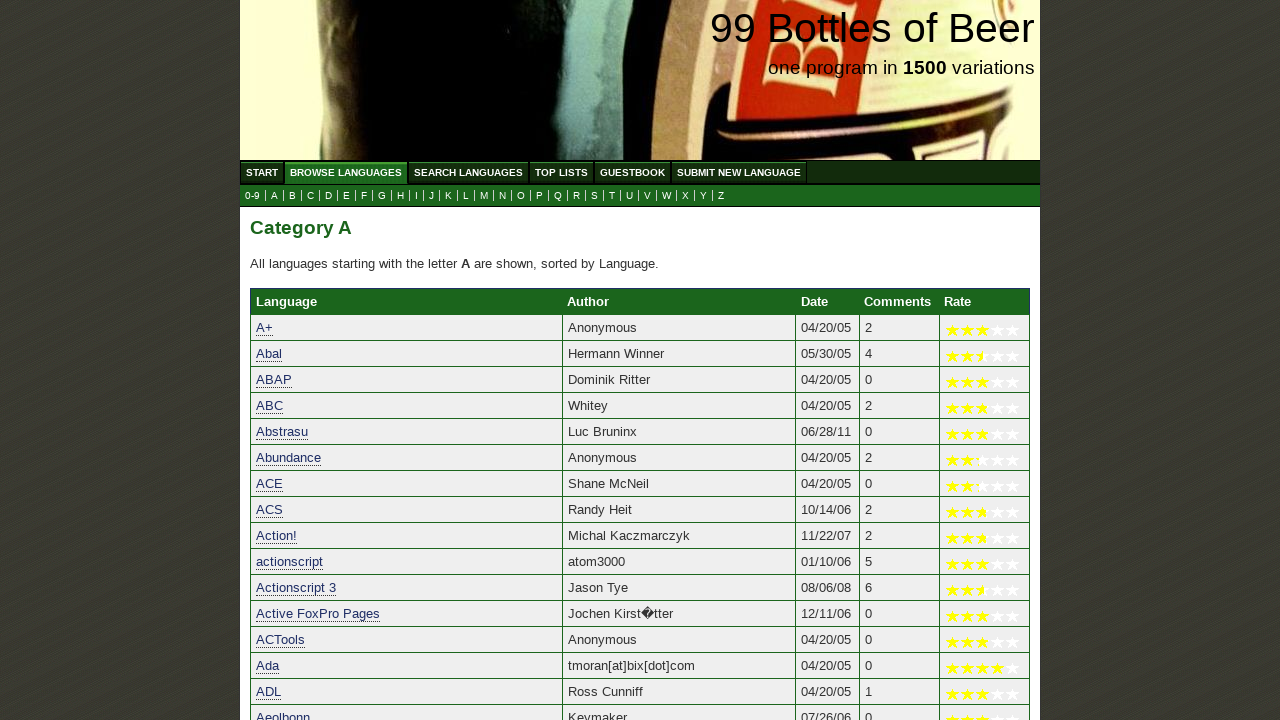